Tests that dynamic content changes when the page is refreshed by capturing avatar sources and paragraph texts before and after refresh

Starting URL: https://the-internet.herokuapp.com/dynamic_content

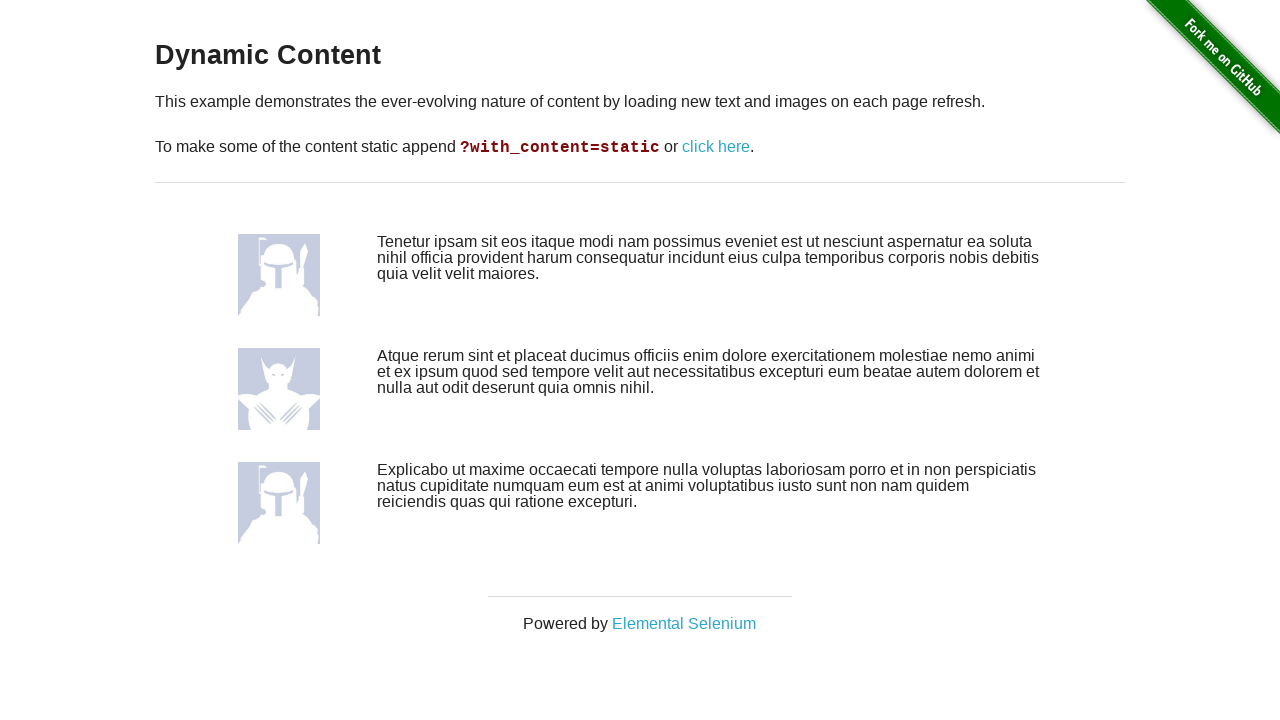

Waited for avatar images to load on initial page
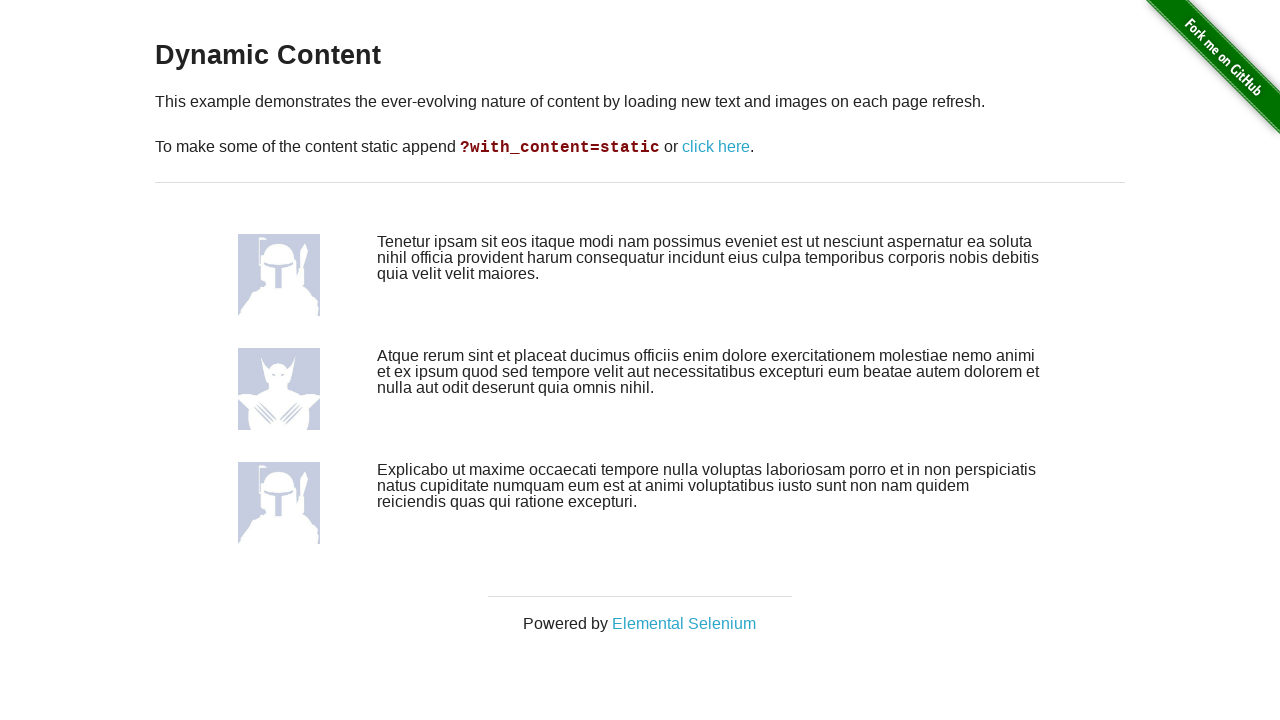

Located all avatar images on page
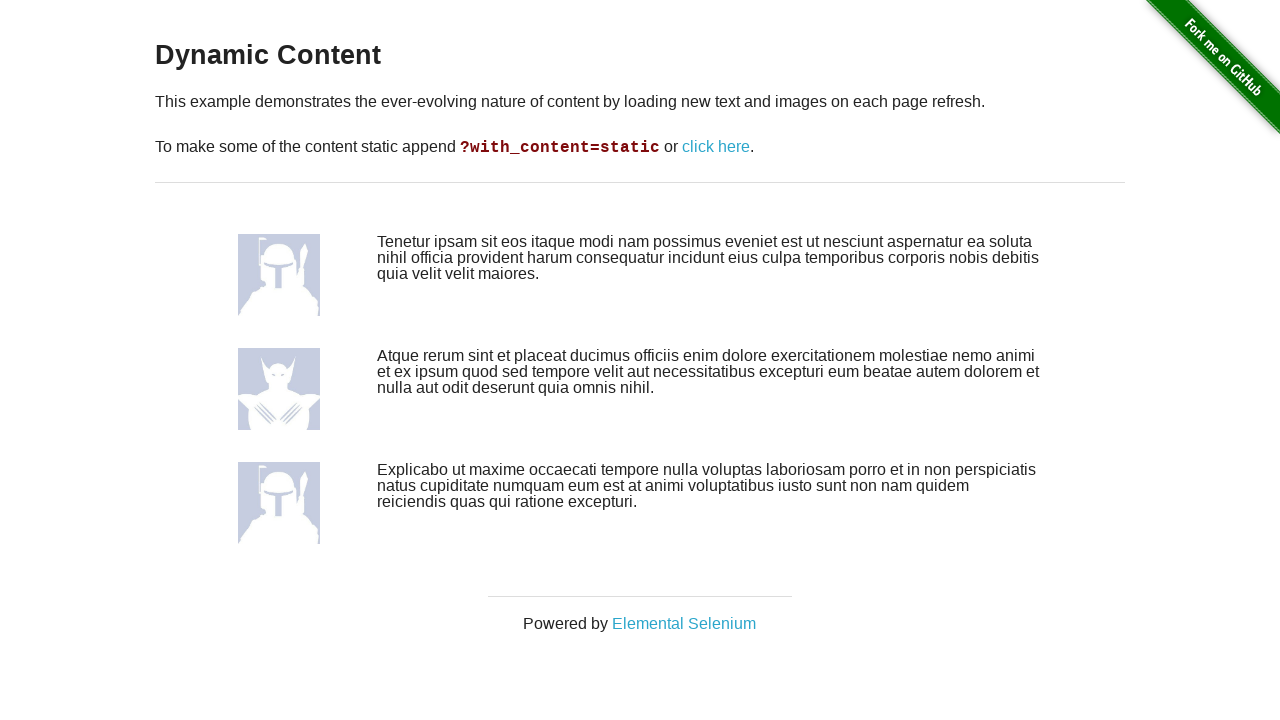

Captured 3 original avatar sources
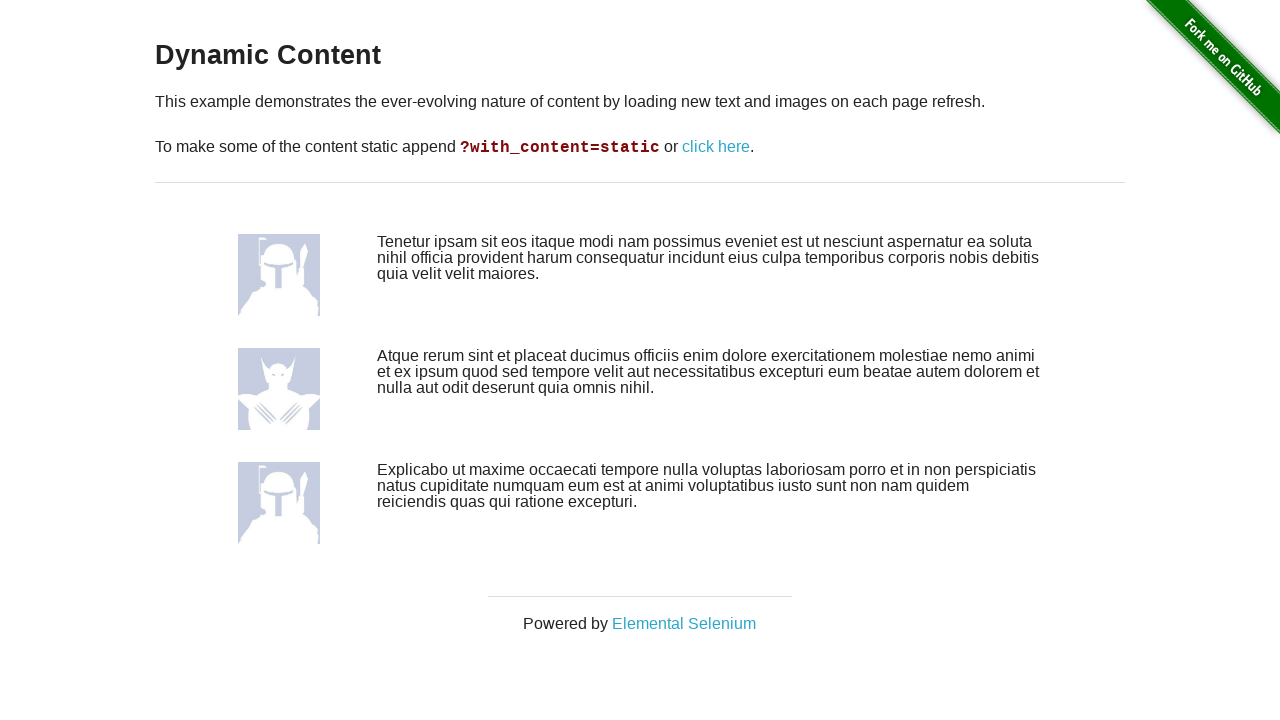

Located all paragraph elements on page
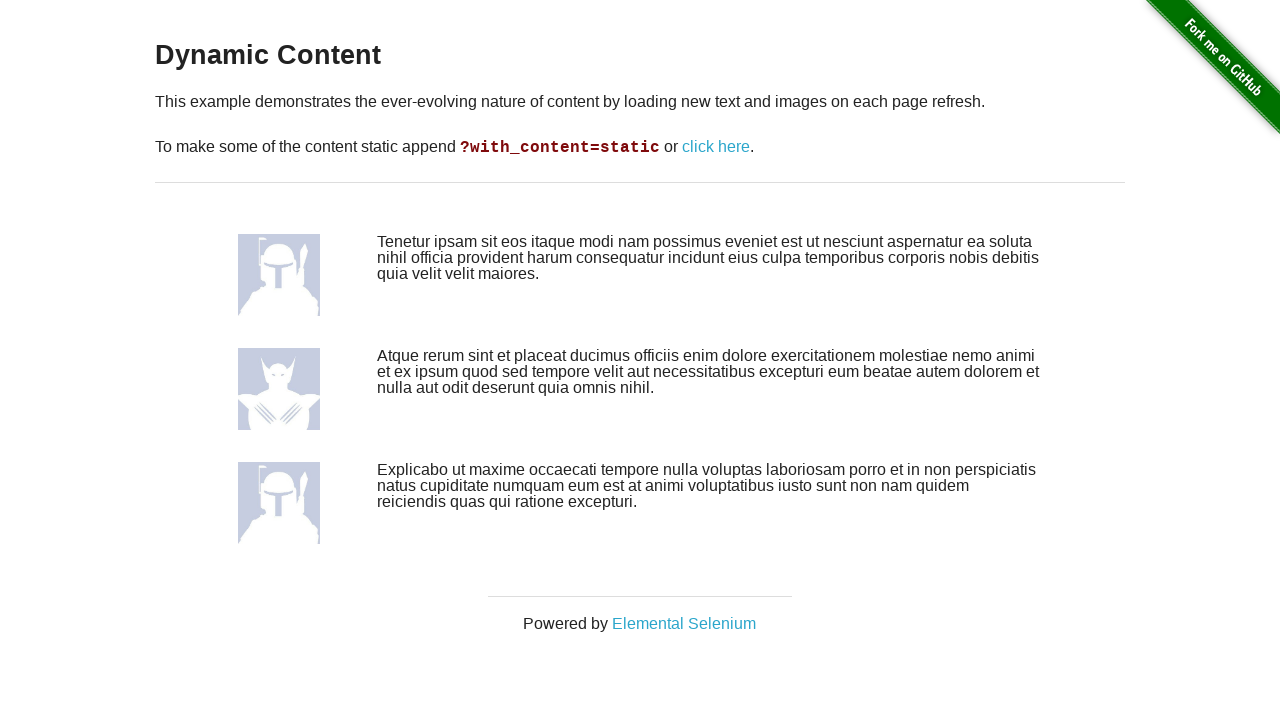

Captured 3 original paragraph texts
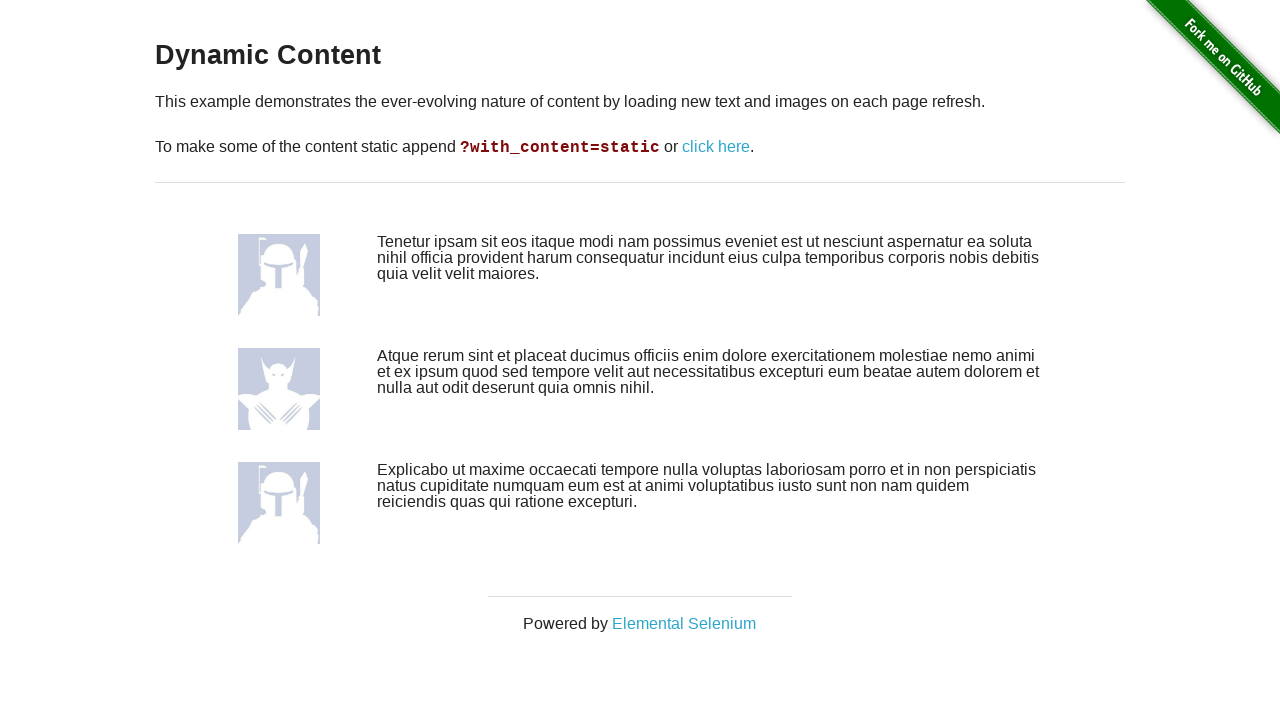

Reloaded the page to trigger dynamic content changes
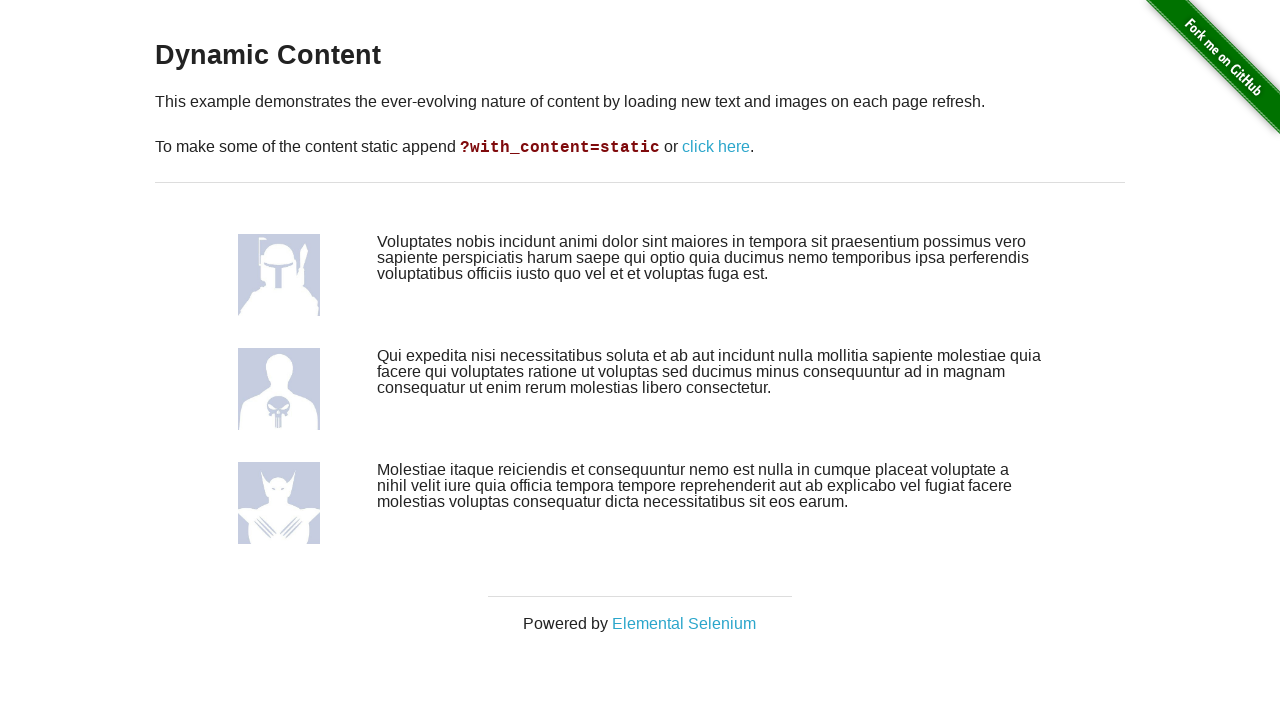

Waited for avatar images to reload after page refresh
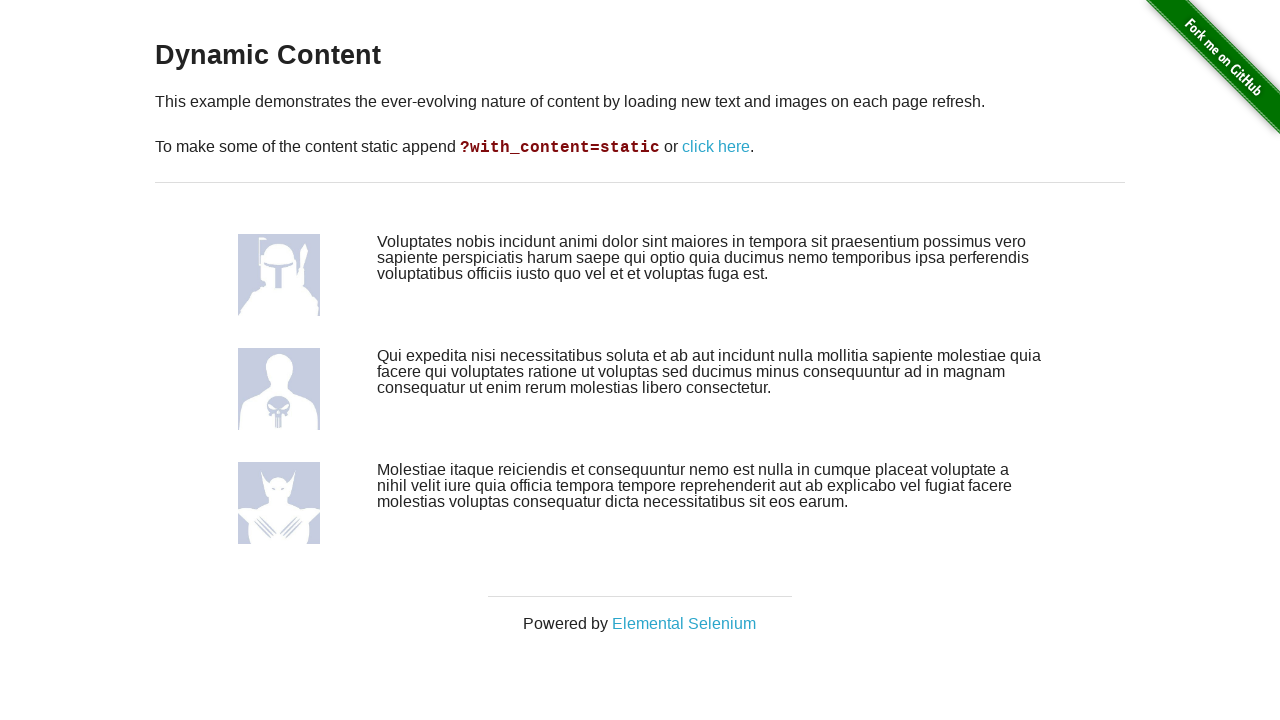

Located all avatar images after refresh
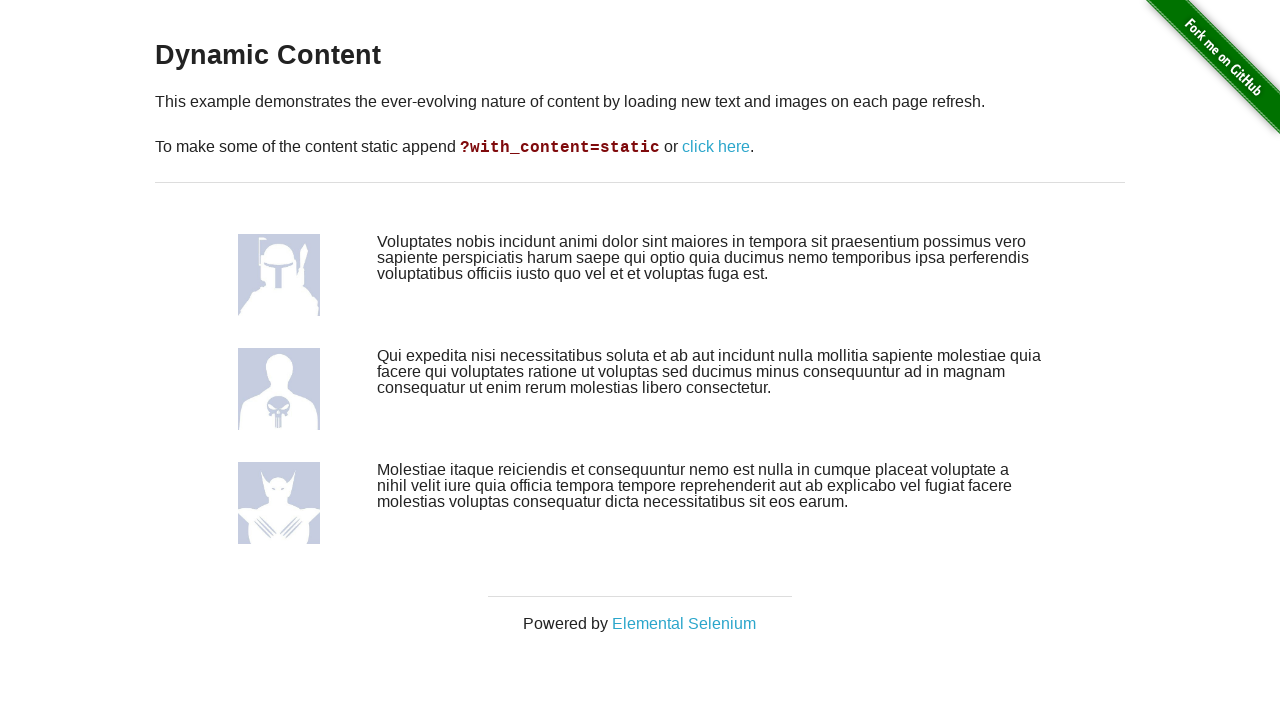

Captured 3 new avatar sources after refresh
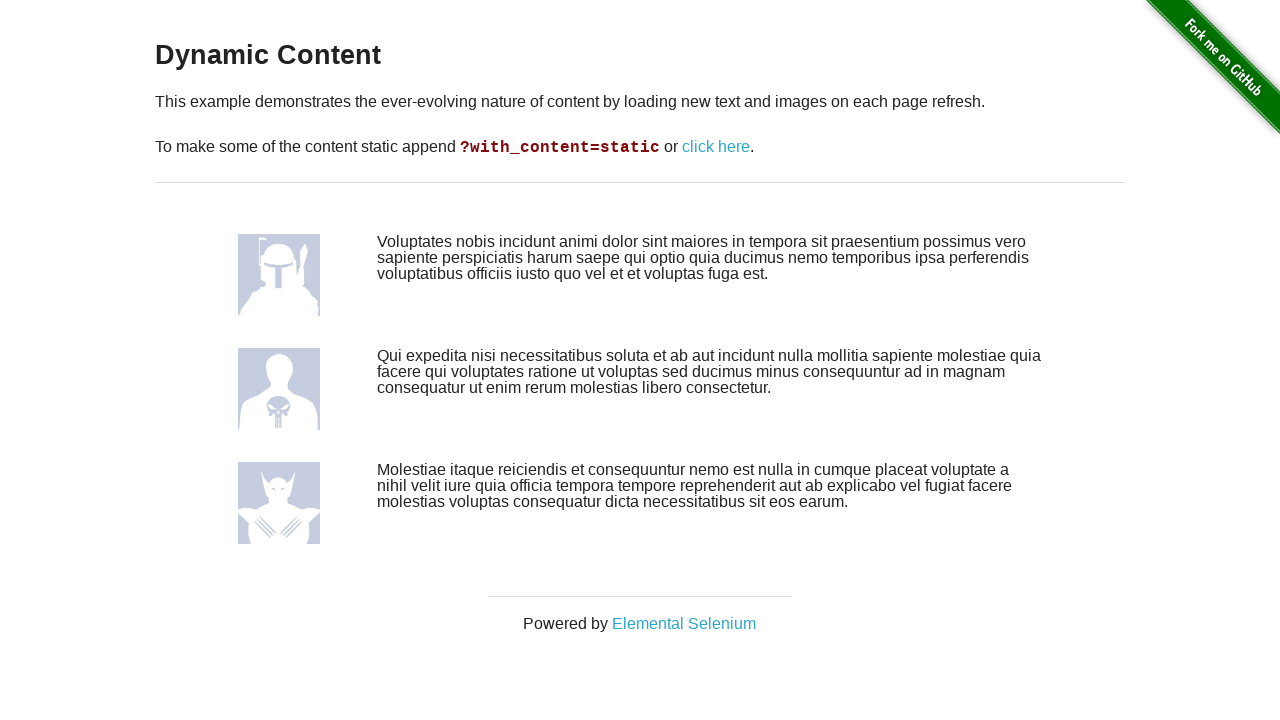

Located all paragraph elements after refresh
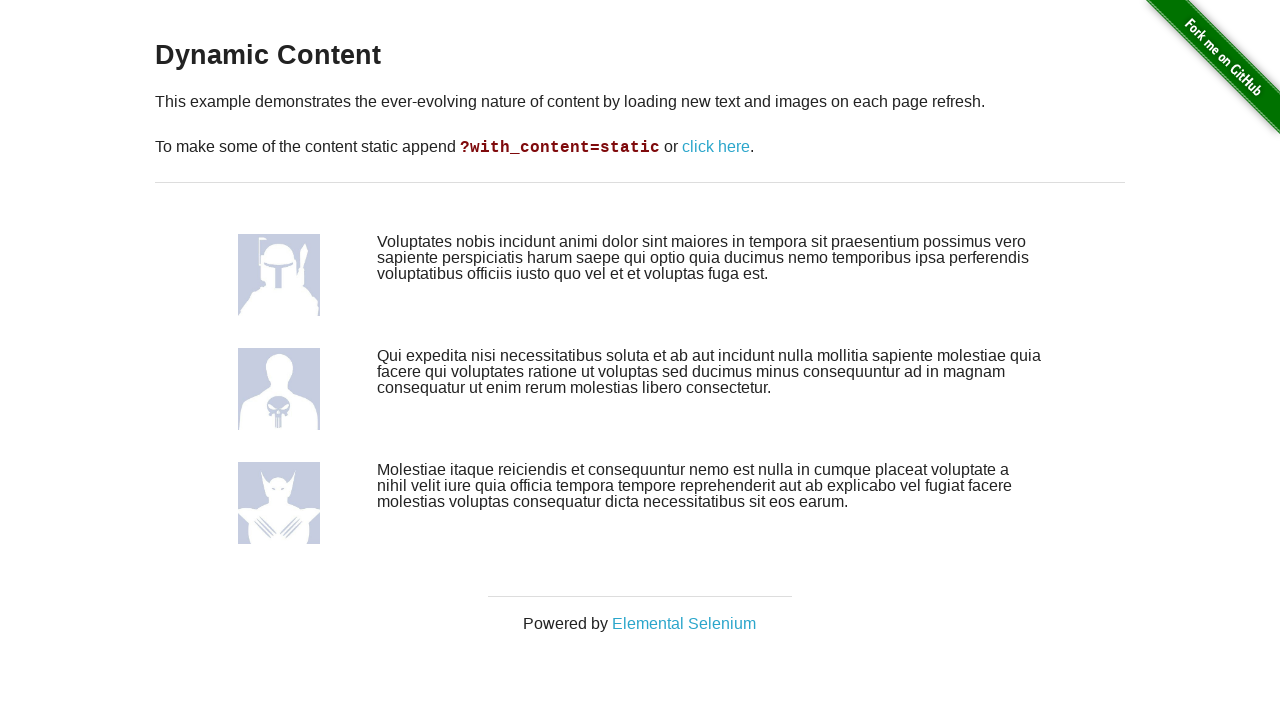

Captured 3 new paragraph texts after refresh
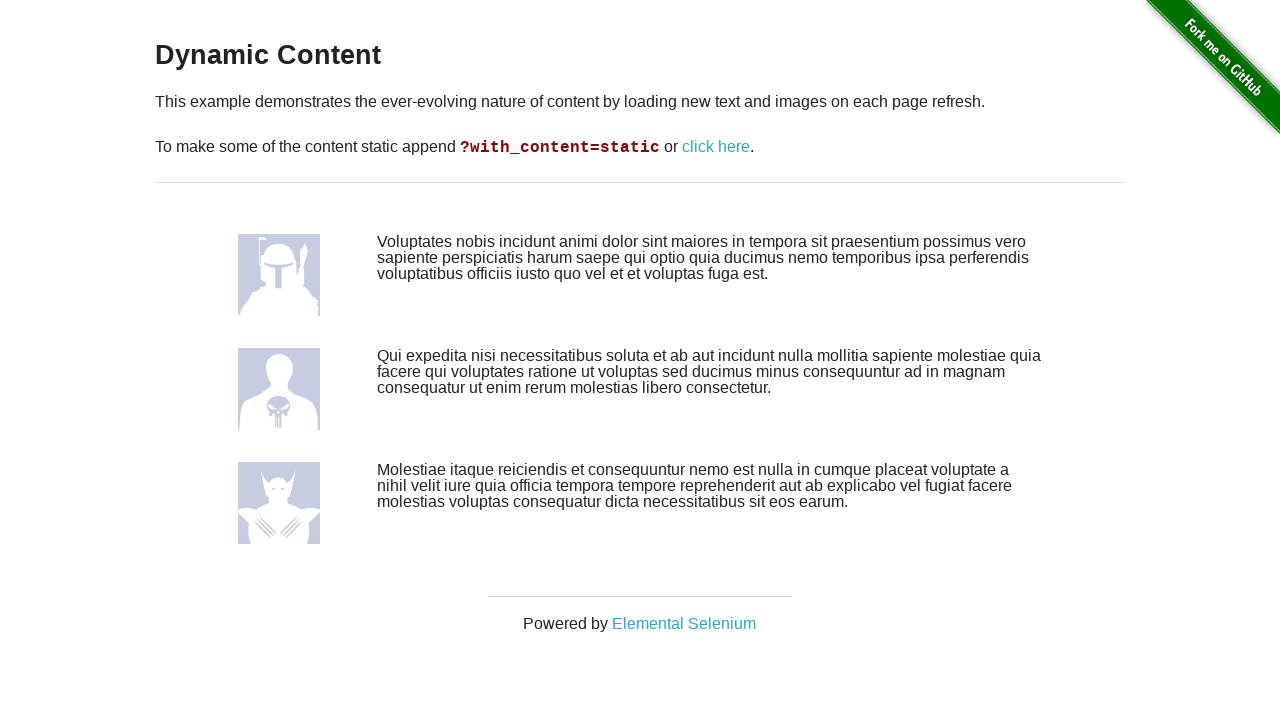

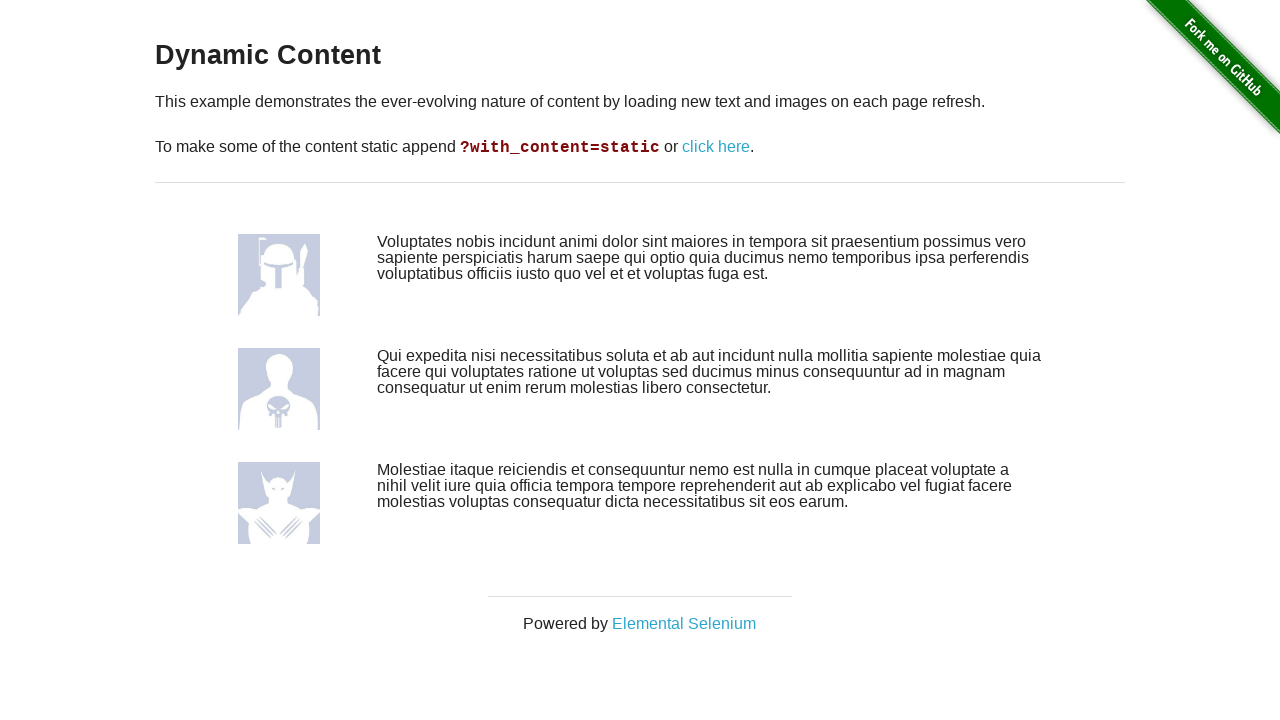